Tests dropdown list functionality on a registration page by interacting with a Skills dropdown - checking its properties, getting all options, and selecting options using different methods (by index, by value, and by visible text).

Starting URL: http://demo.automationtesting.in/Register.html

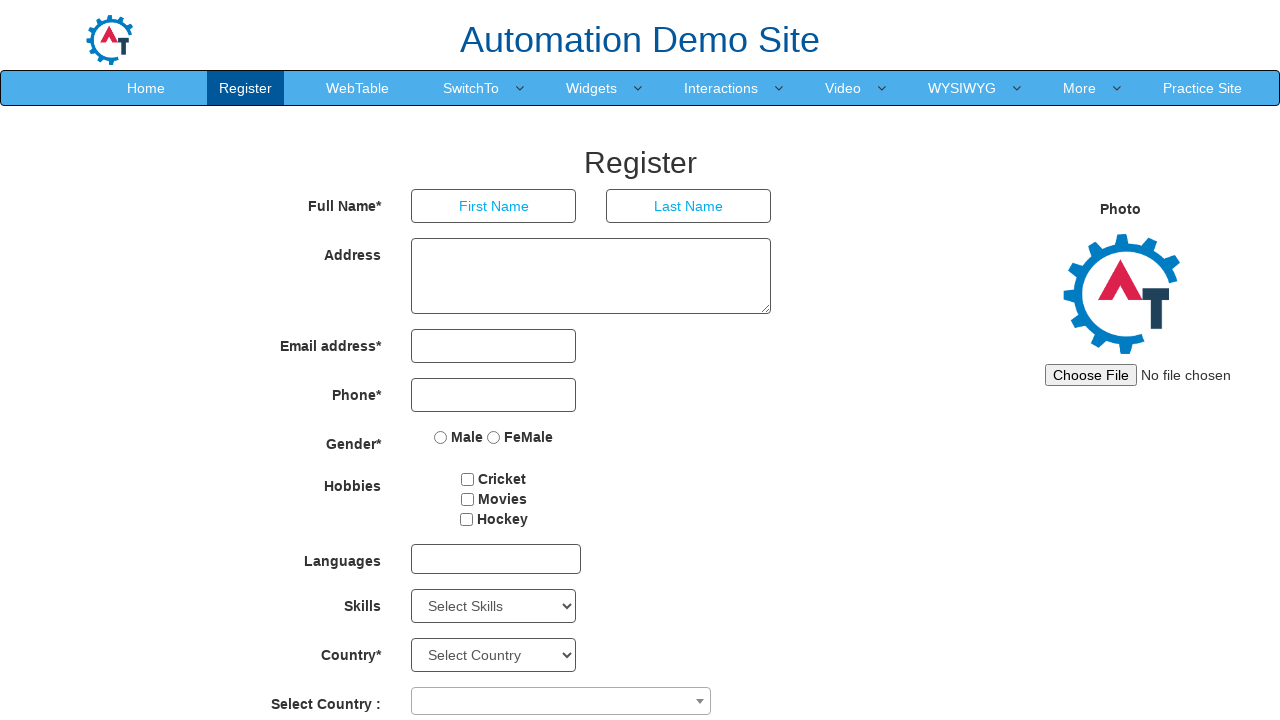

Waited for Skills dropdown to be visible
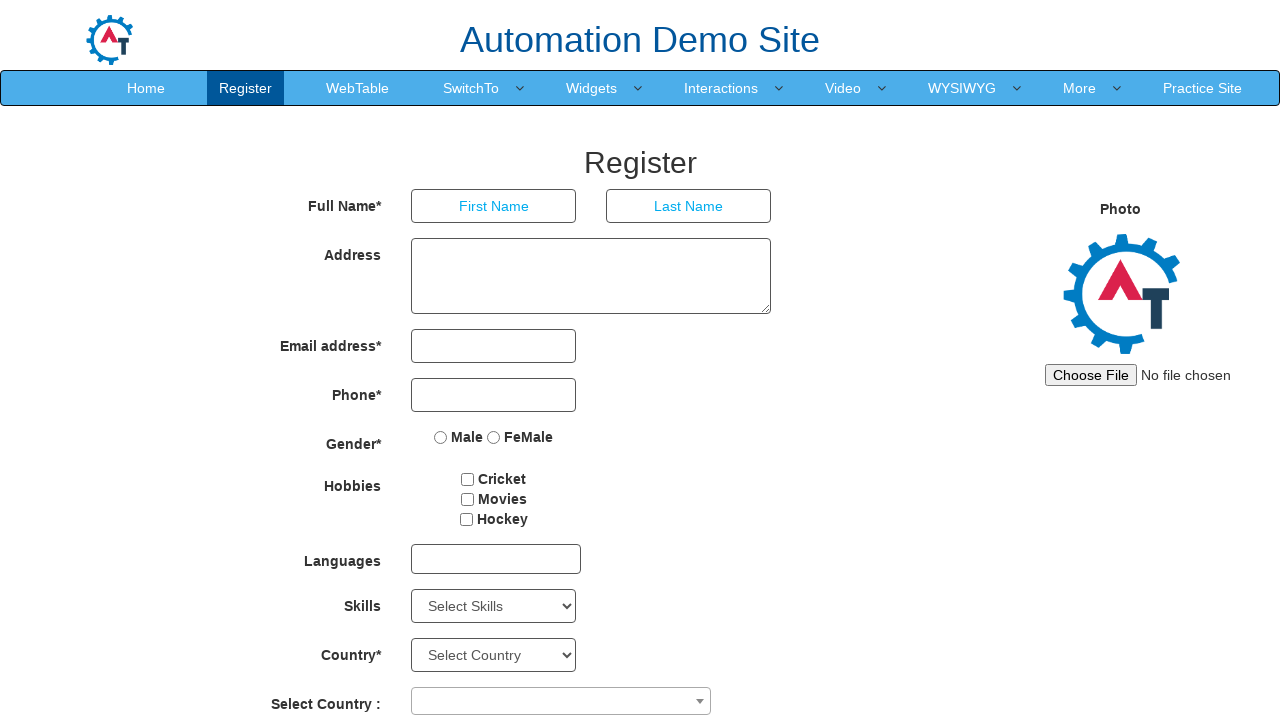

Selected option by index 4 in Skills dropdown on #Skills
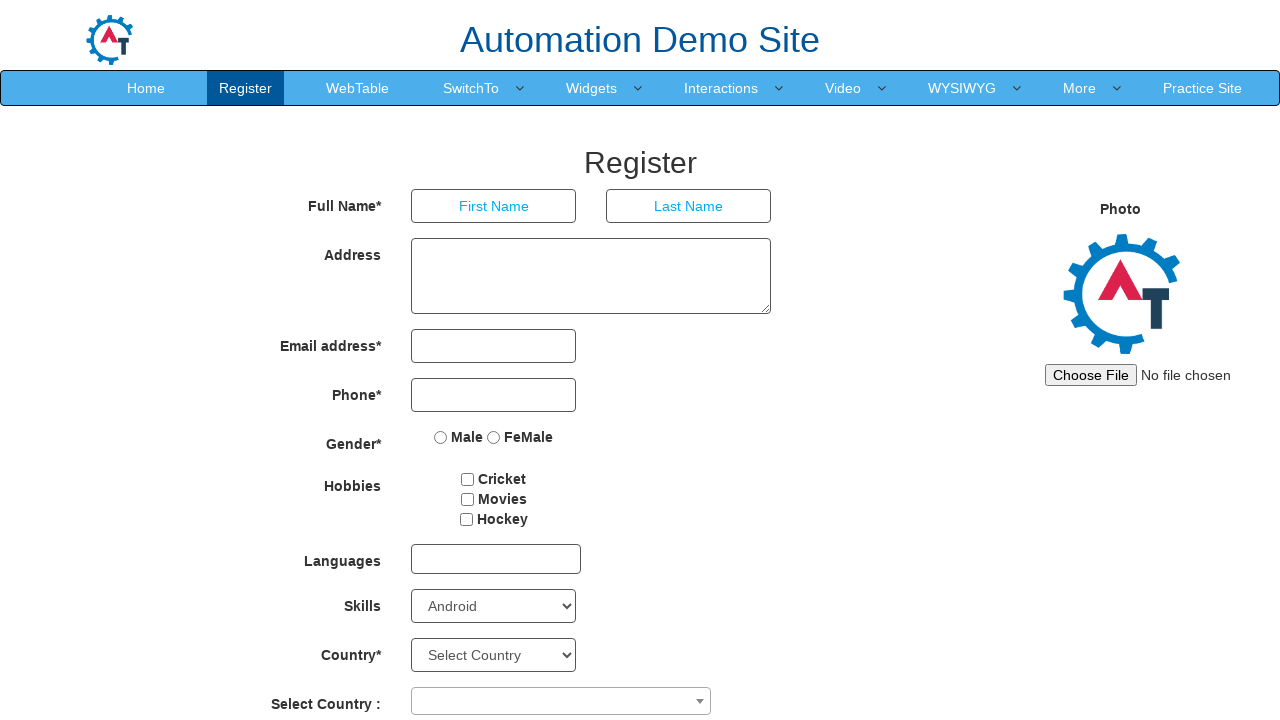

Selected 'Backup Management' by value in Skills dropdown on #Skills
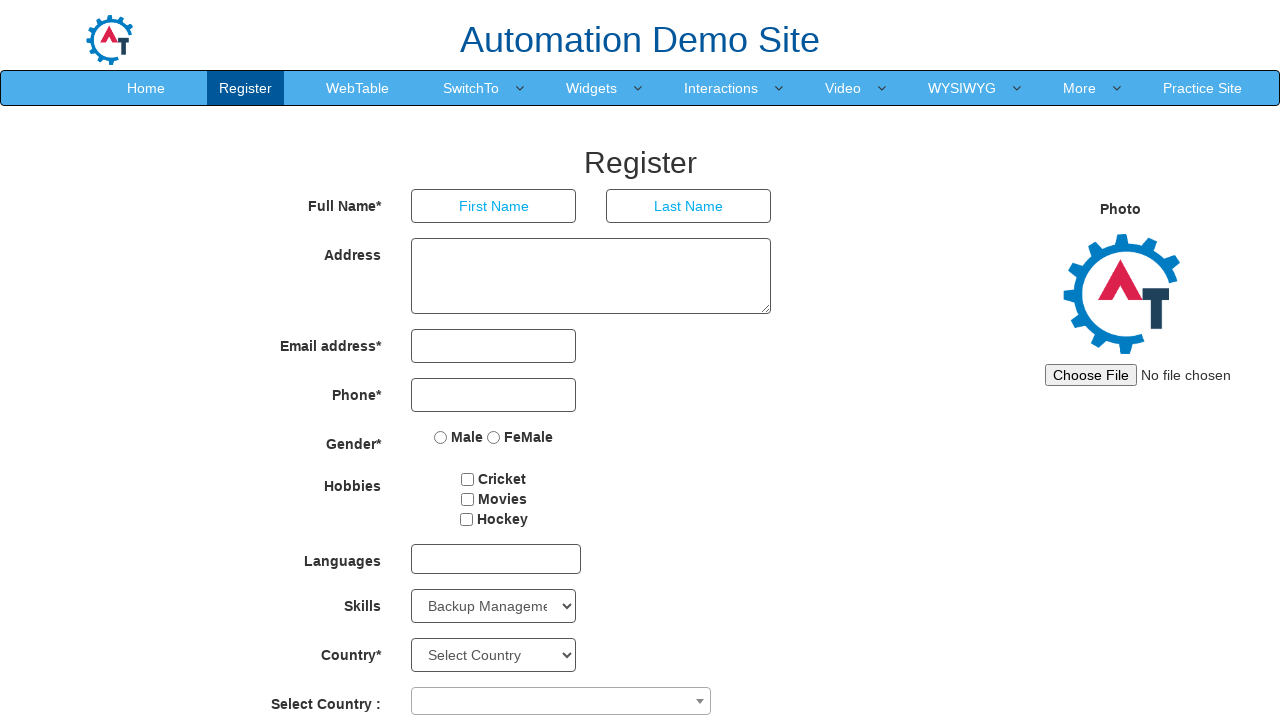

Selected 'Analytics' by visible text in Skills dropdown on #Skills
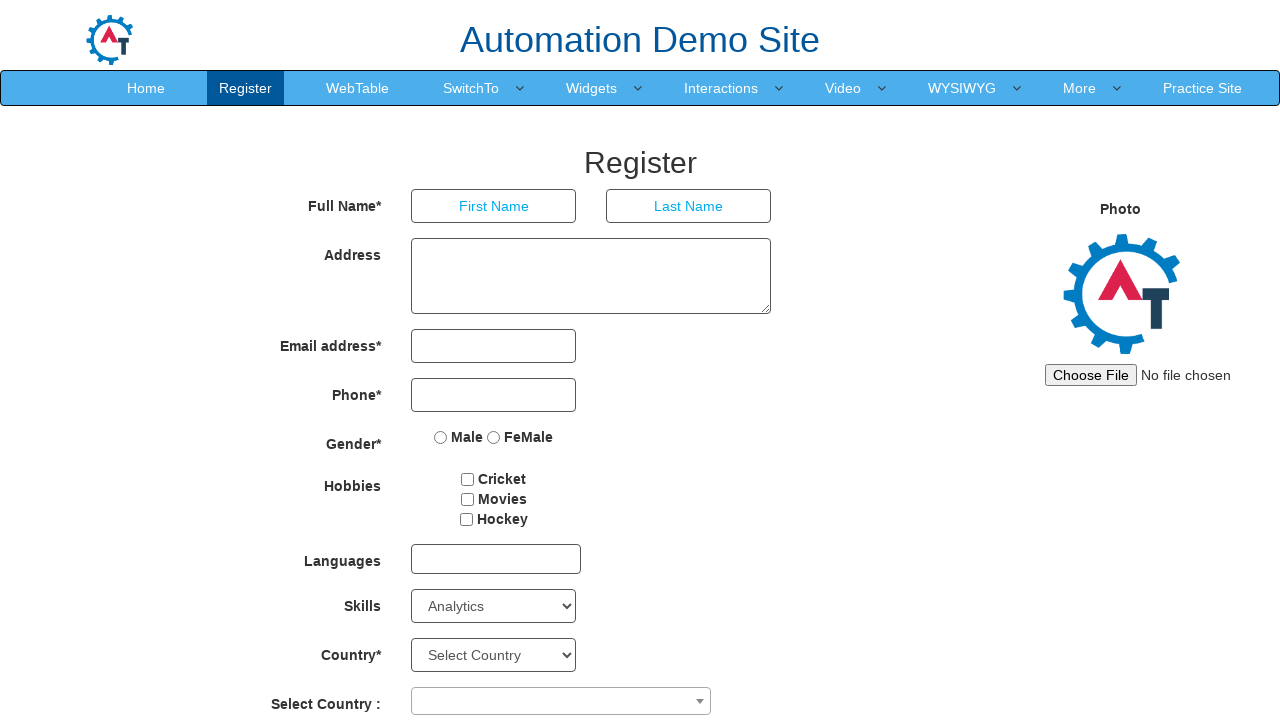

Waited 500ms to observe final selection
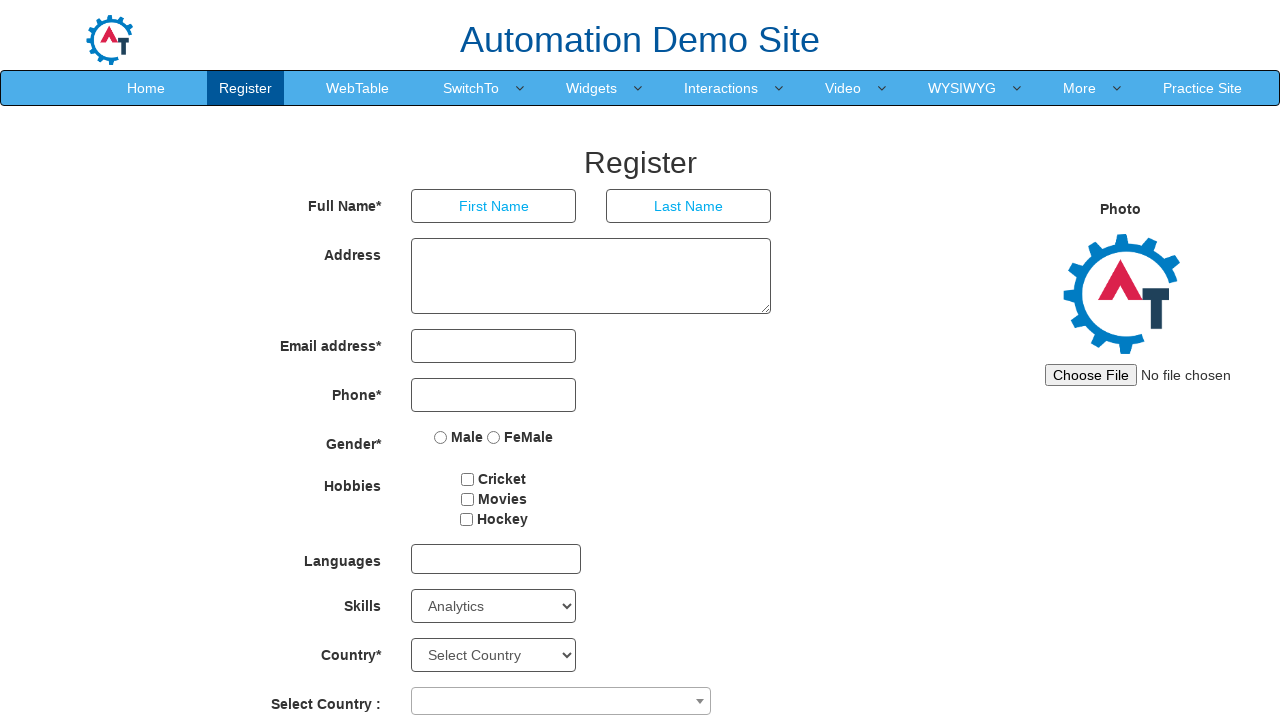

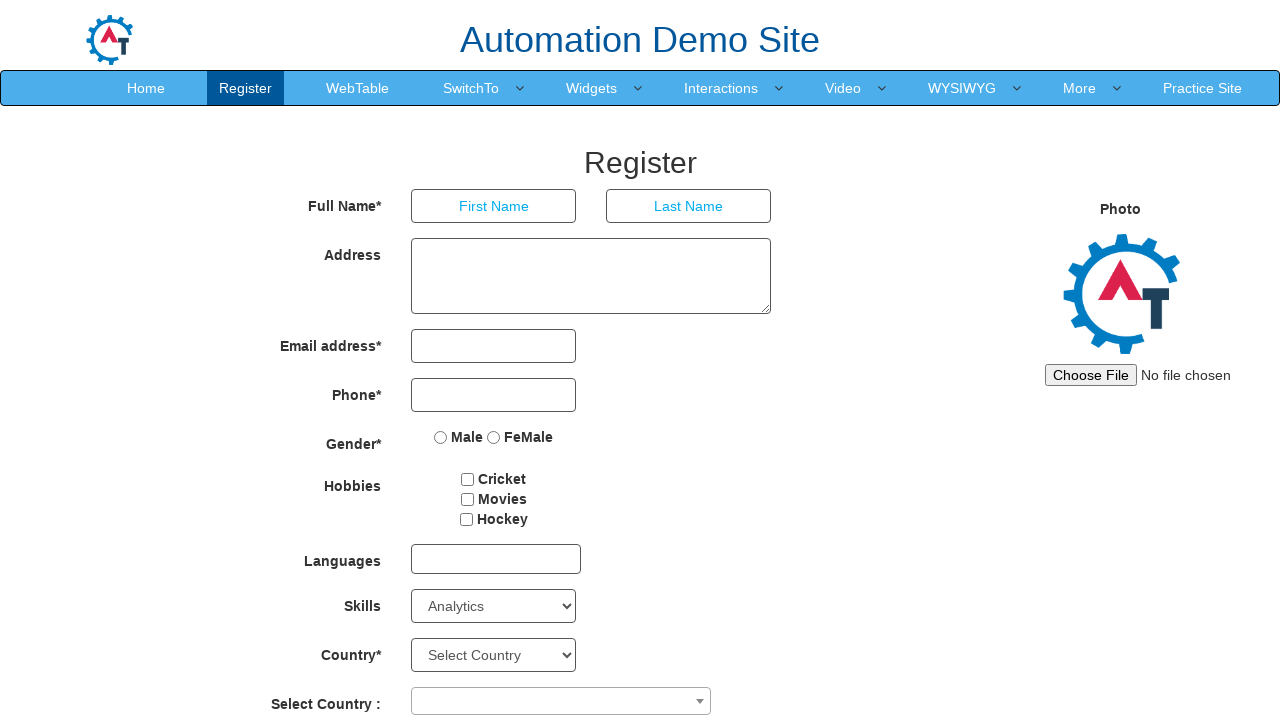